Tests dropdown functionality by selecting an option from a dropdown menu

Starting URL: https://the-internet.herokuapp.com/dropdown

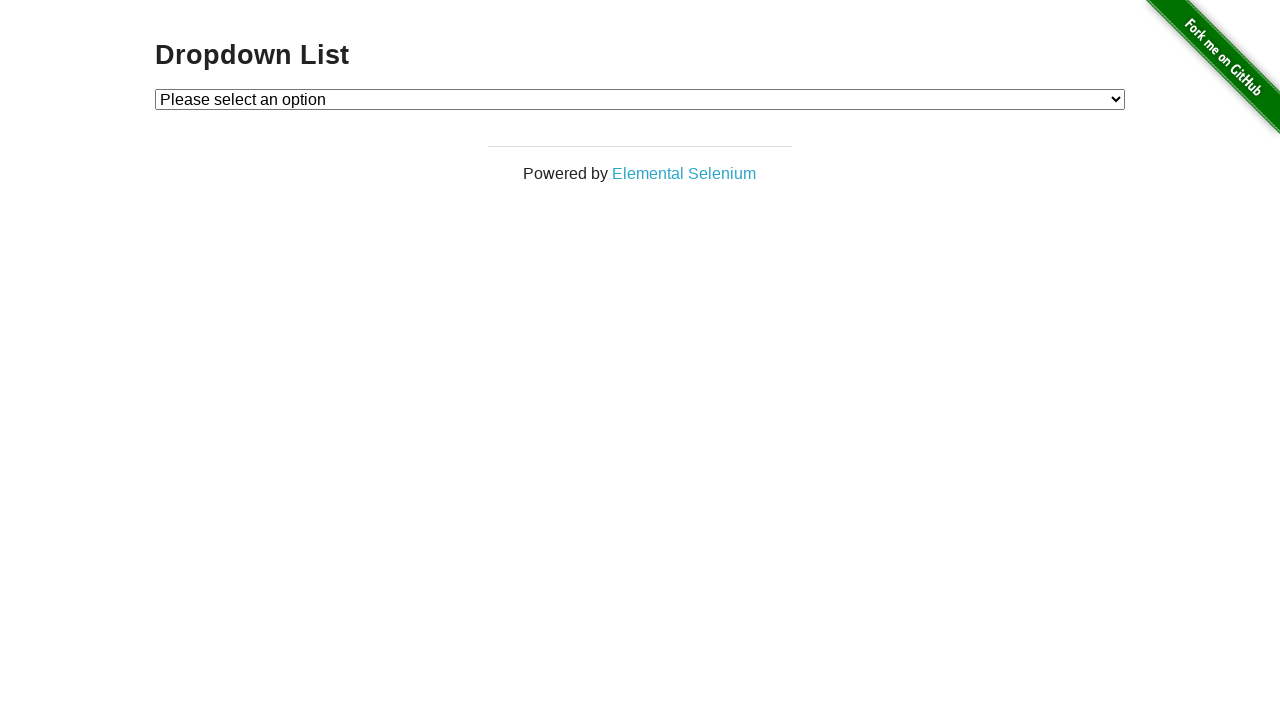

Waited for dropdown menu to be visible
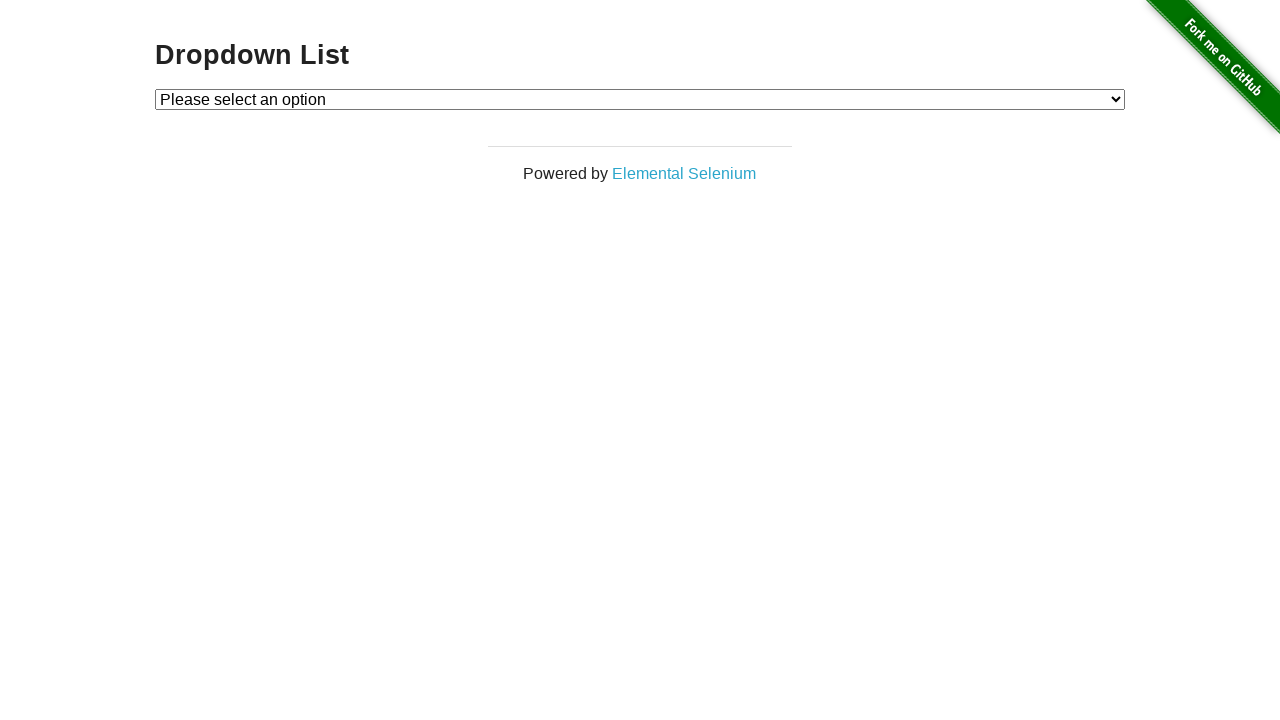

Selected option with value '1' from dropdown menu on select
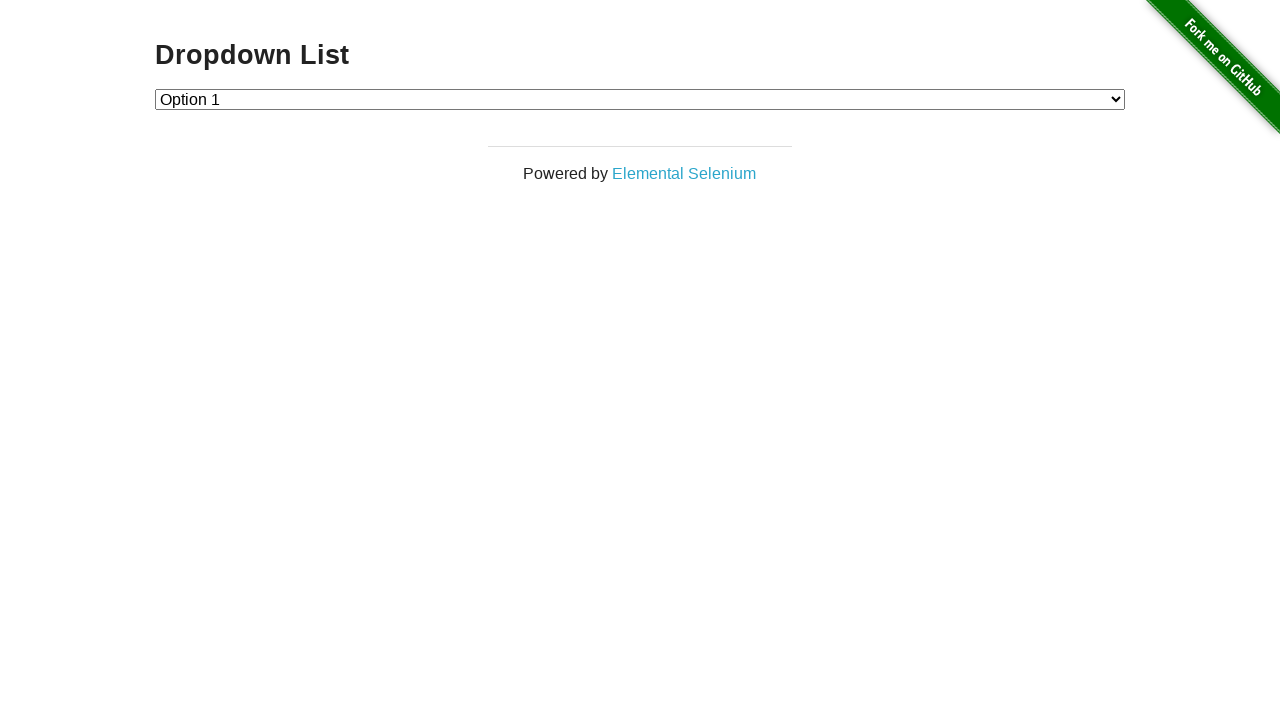

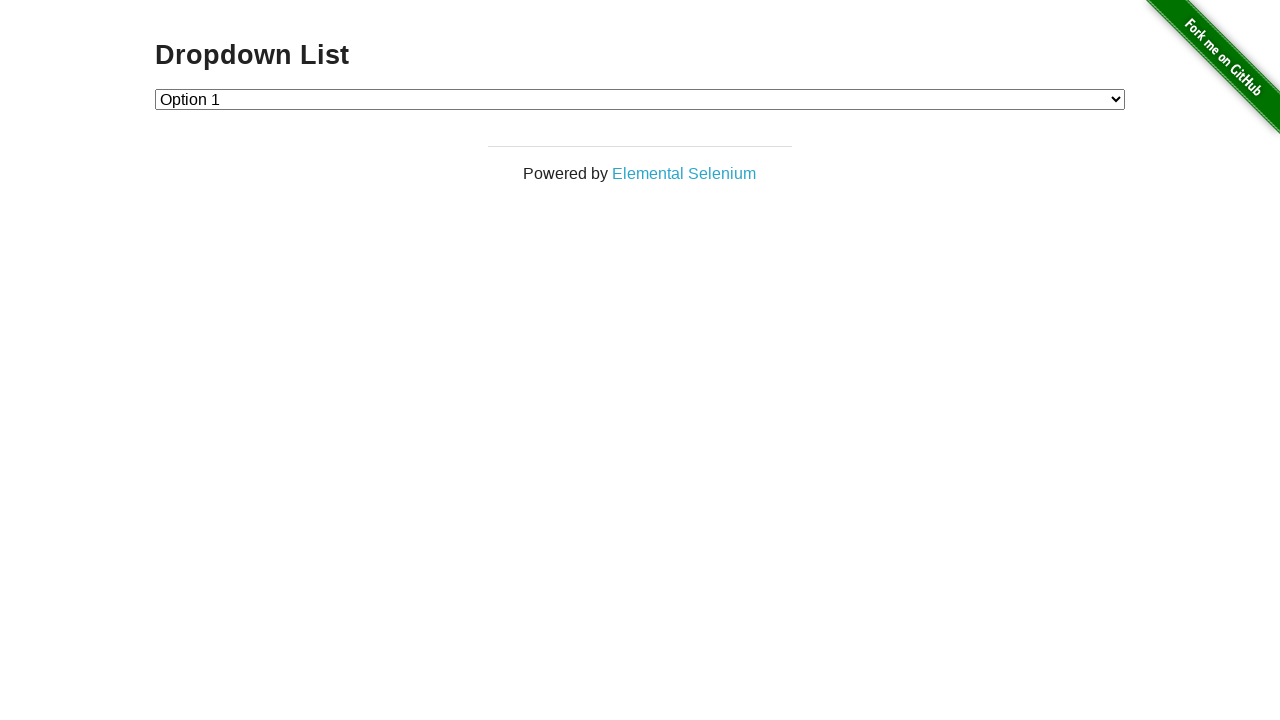